Tests iframe switching and JavaScript confirm dialog handling on W3Schools tryit editor by clicking a button inside an iframe and accepting the resulting confirm dialog

Starting URL: https://www.w3schools.com/js/tryit.asp?filename=tryjs_confirm

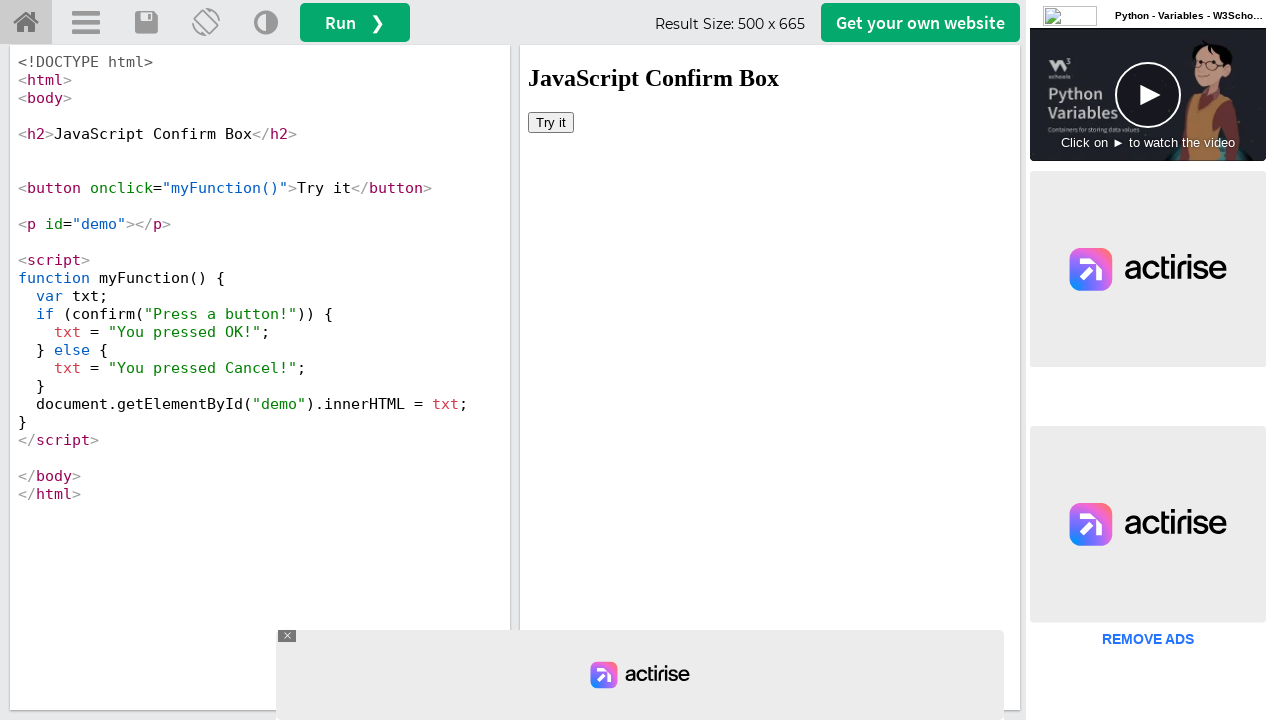

Located iframe 'iframeResult' containing the tryit editor
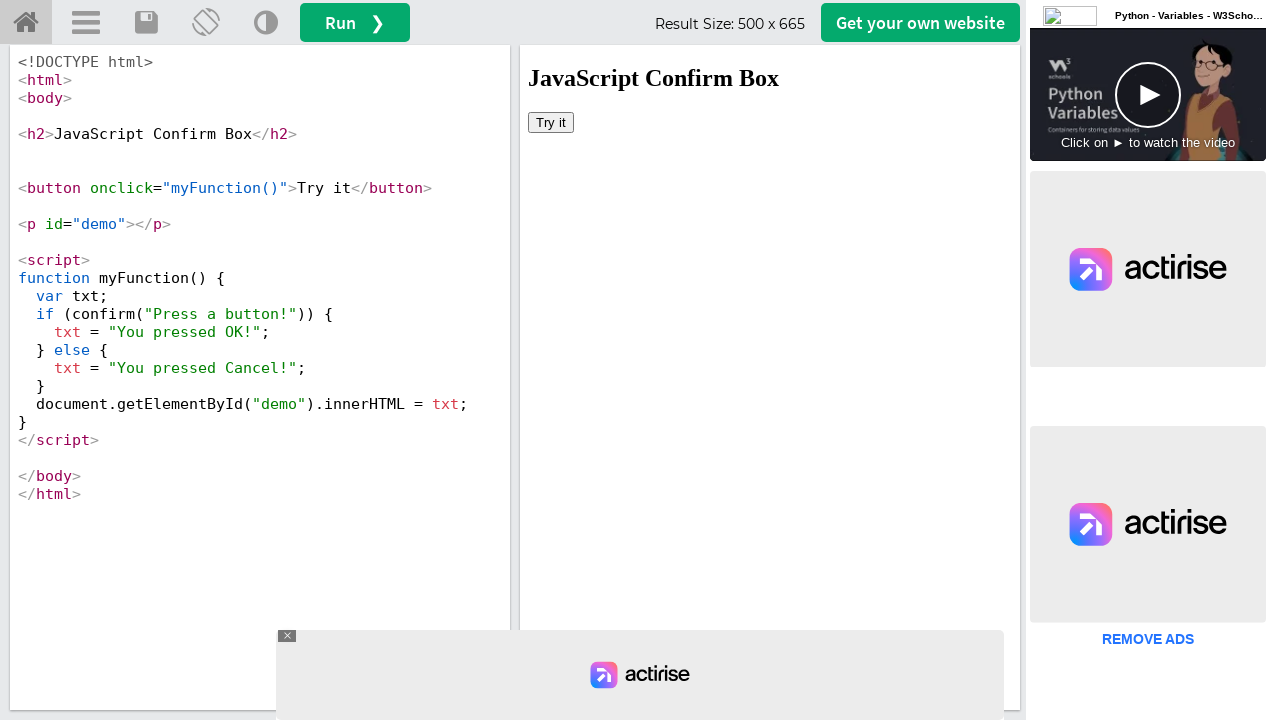

Clicked 'Try it' button inside the iframe at (551, 122) on button:has-text('Try it')
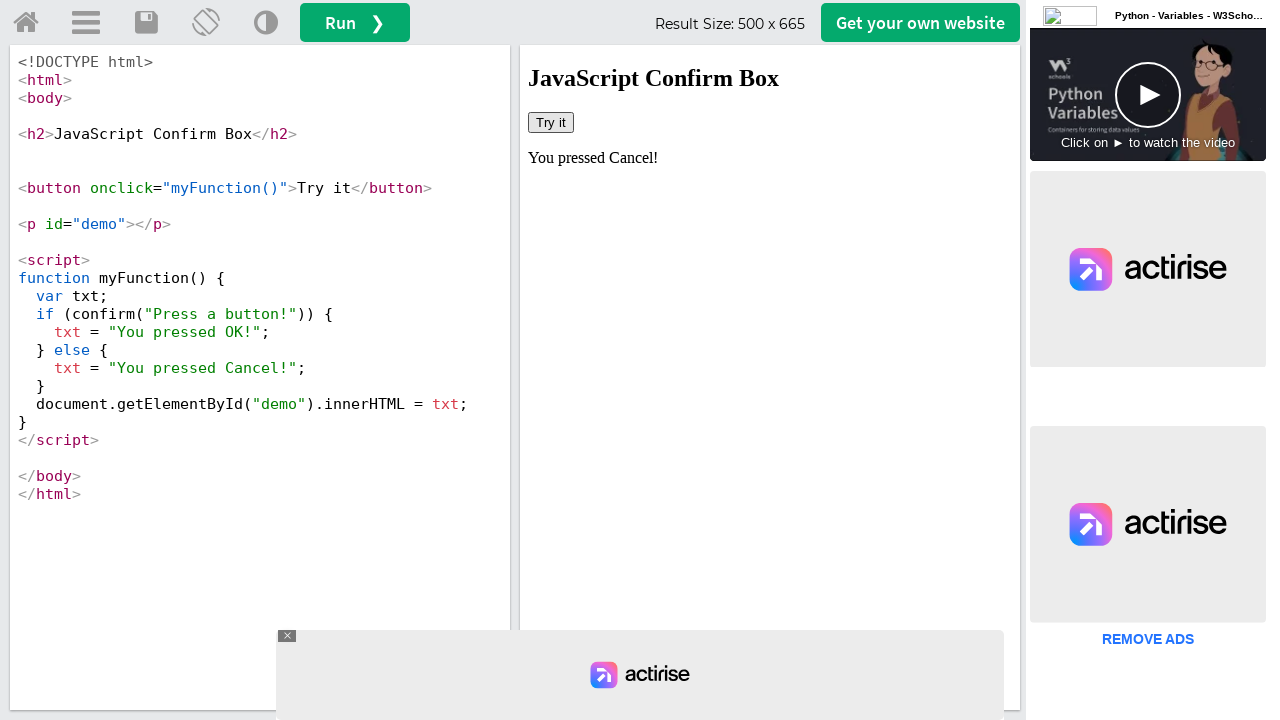

Set up dialog handler to accept JavaScript confirm dialog
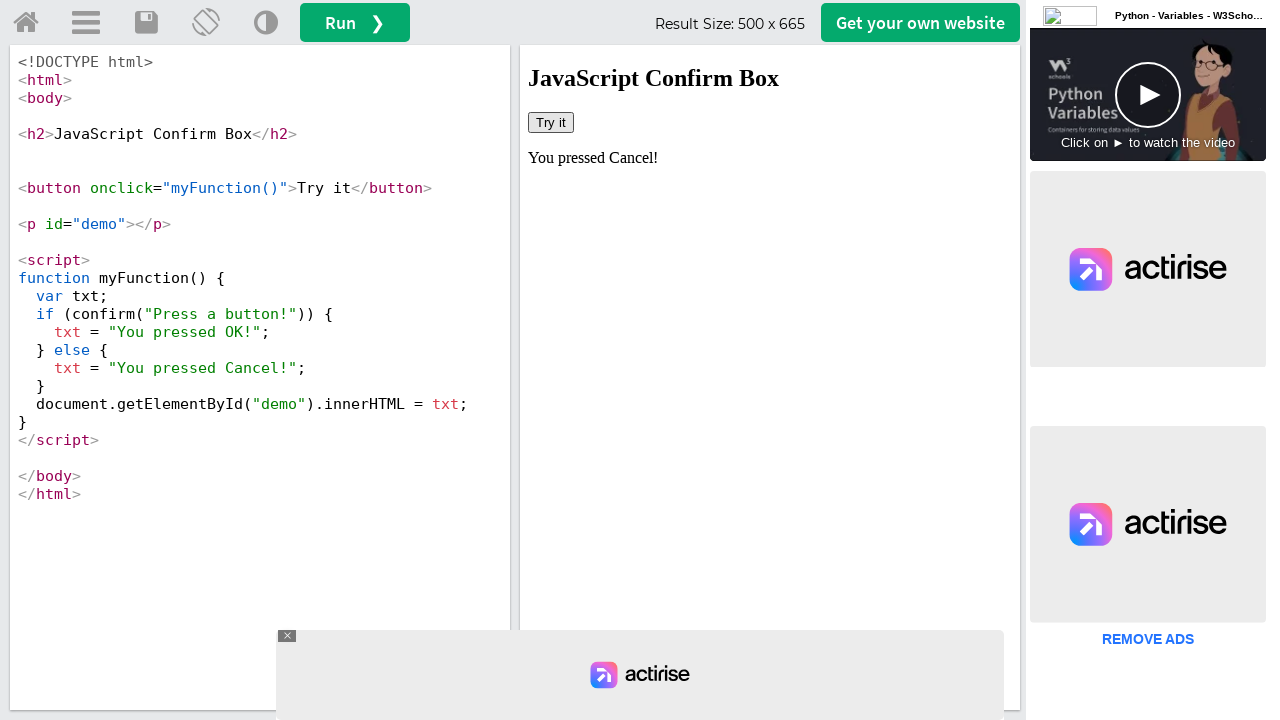

Waited for result text element (#demo) to appear in iframe
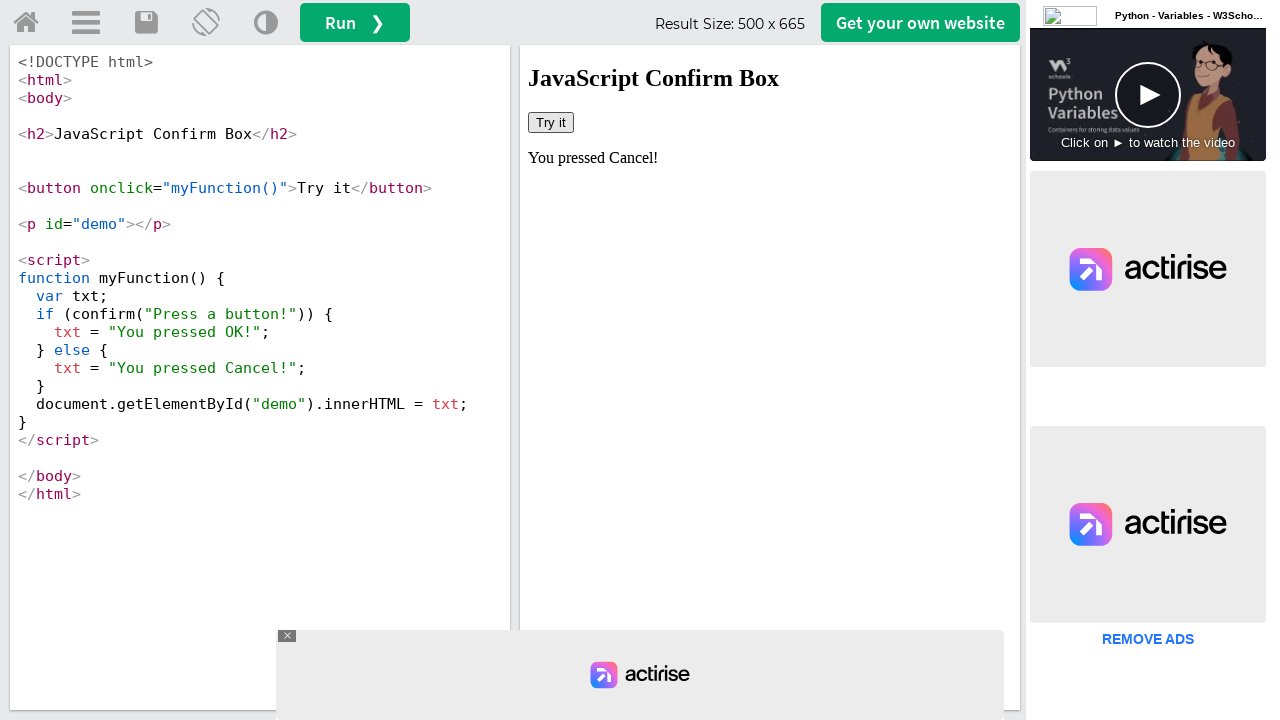

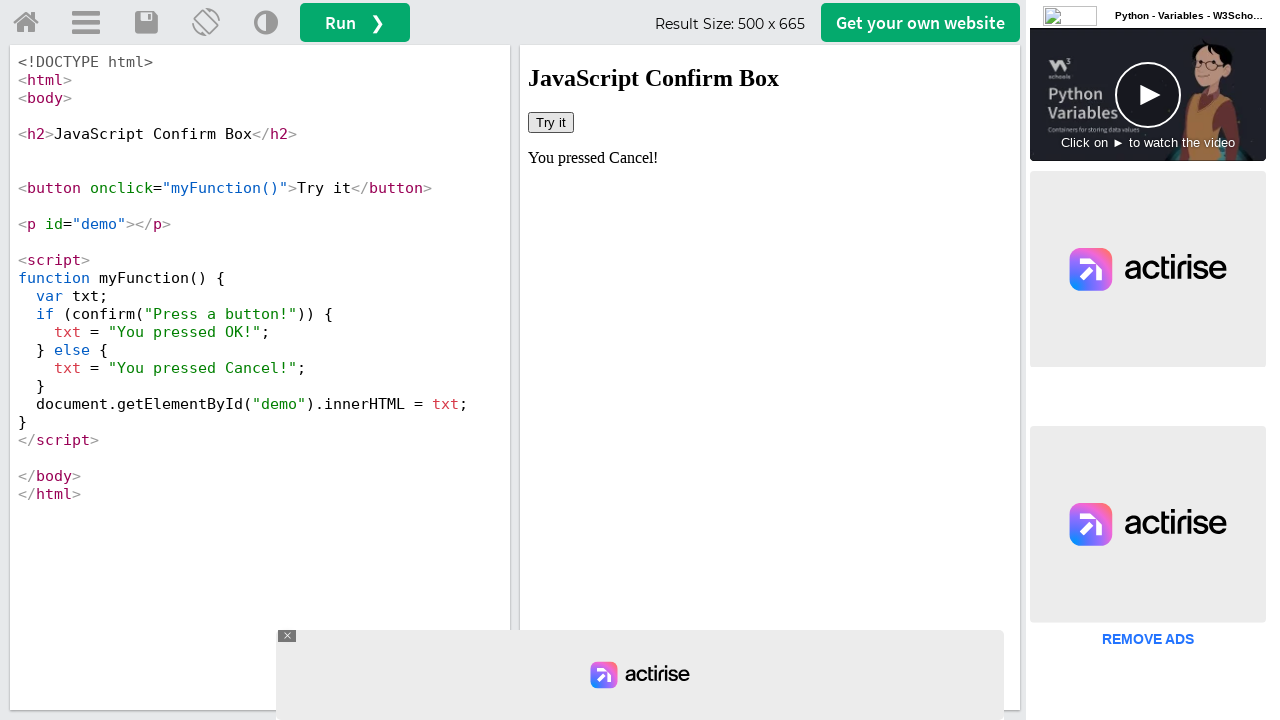